Tests product search functionality on an e-commerce practice site by typing a search query, iterating through products to find a specific item (Cashews), and adding it to cart

Starting URL: https://rahulshettyacademy.com/seleniumPractise/#/

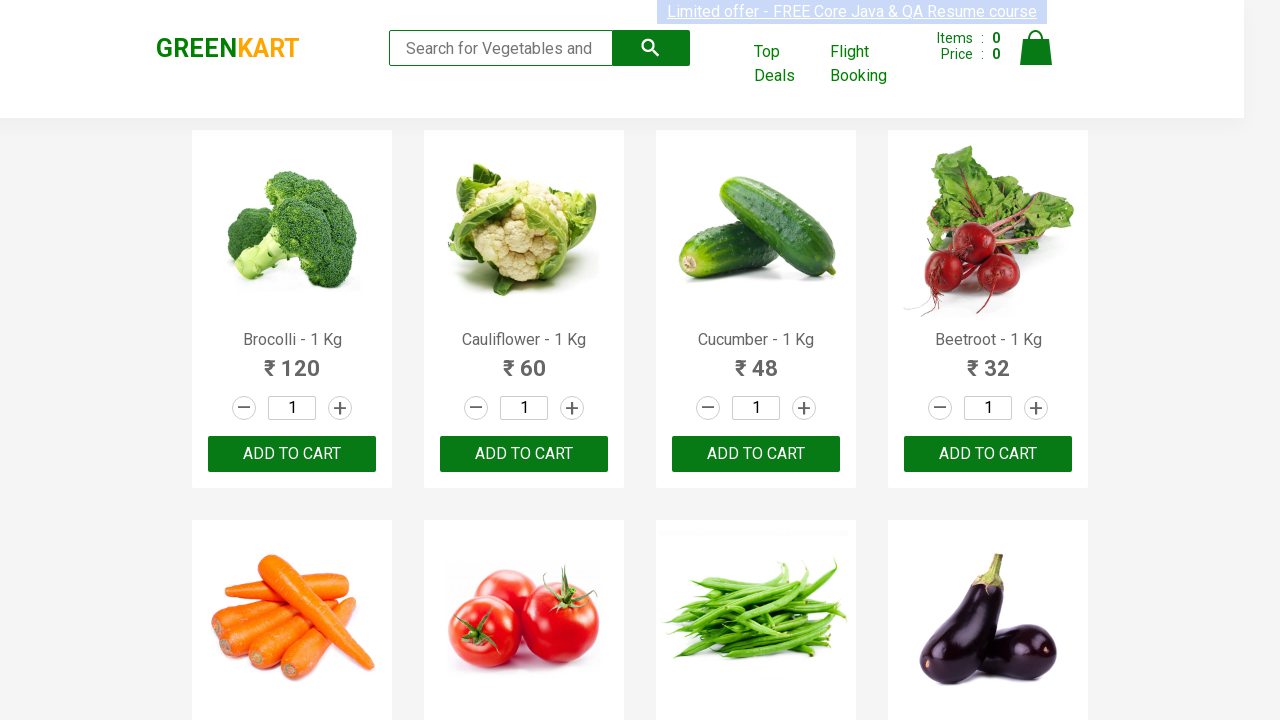

Filled search box with 'ca' to search for products on .search-keyword
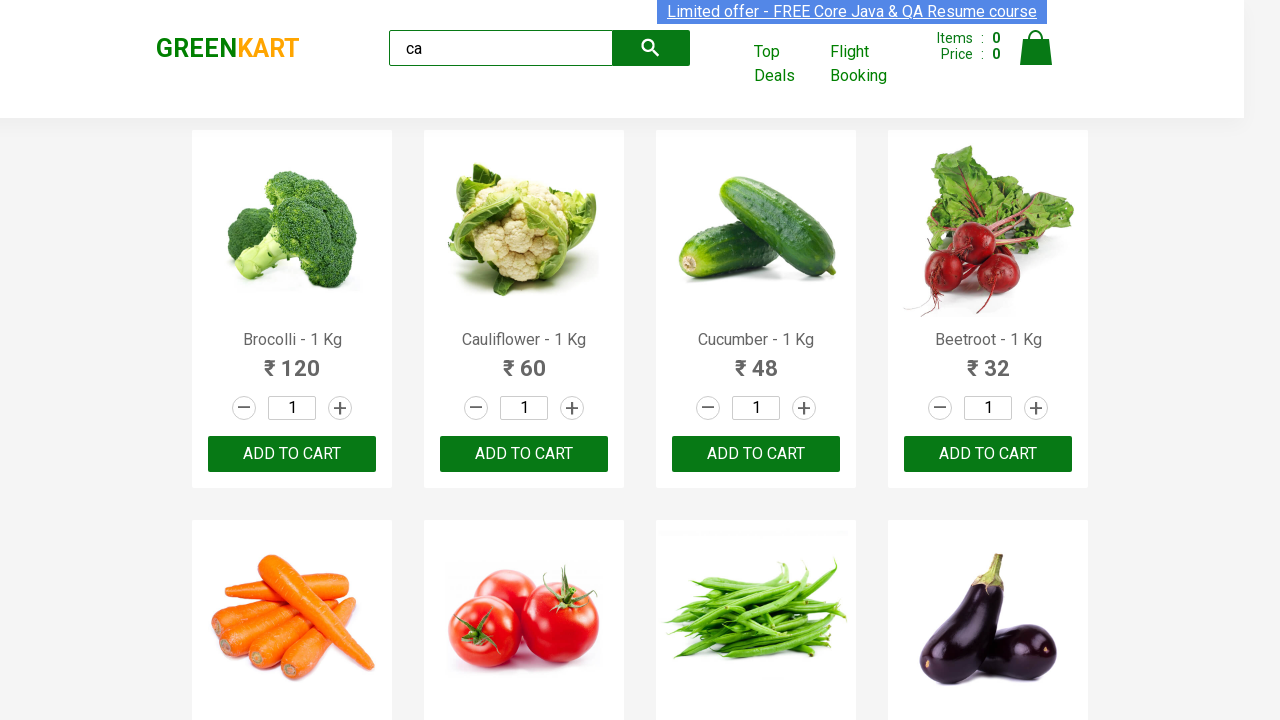

Waited 3 seconds for products to load
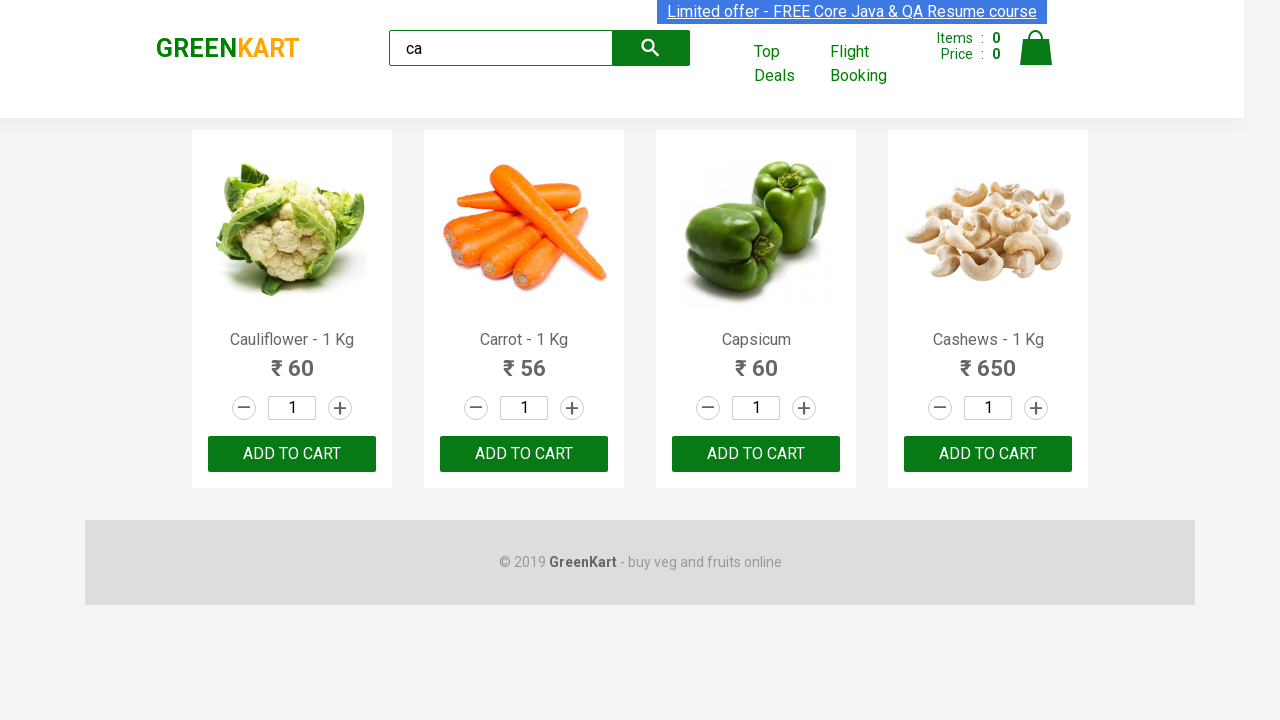

Retrieved all product elements from the page
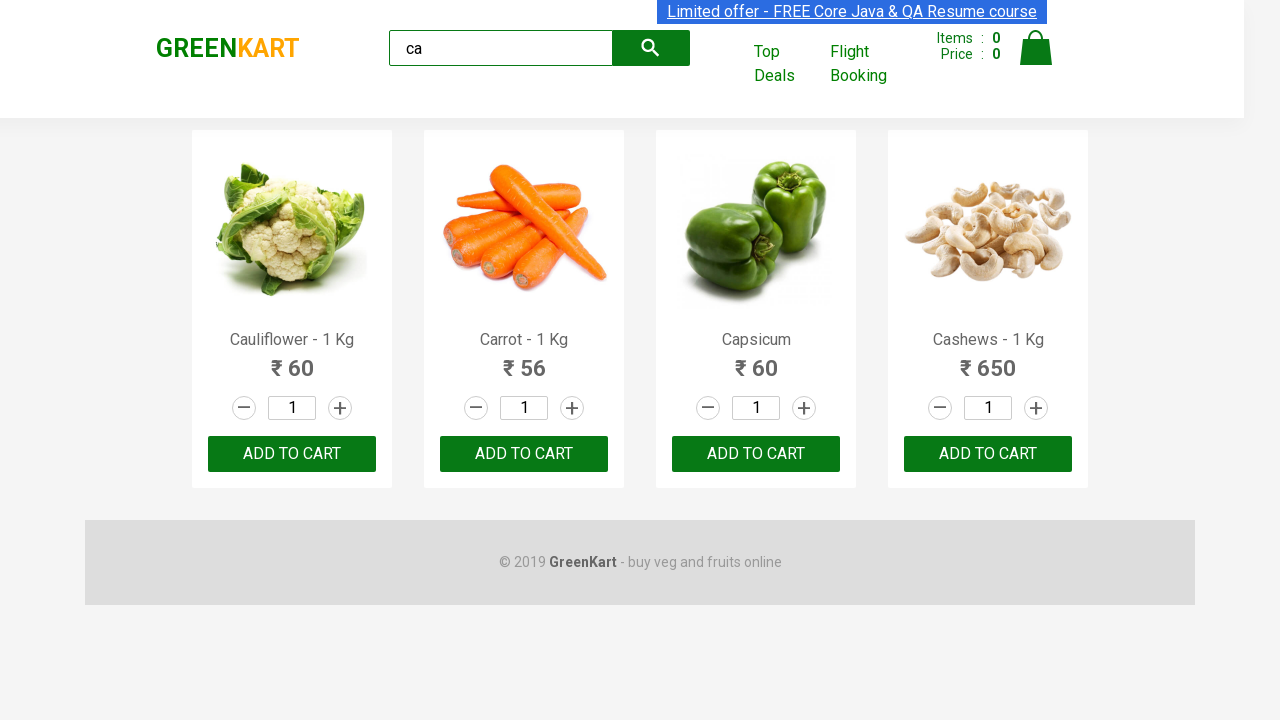

Extracted product name: Cauliflower - 1 Kg
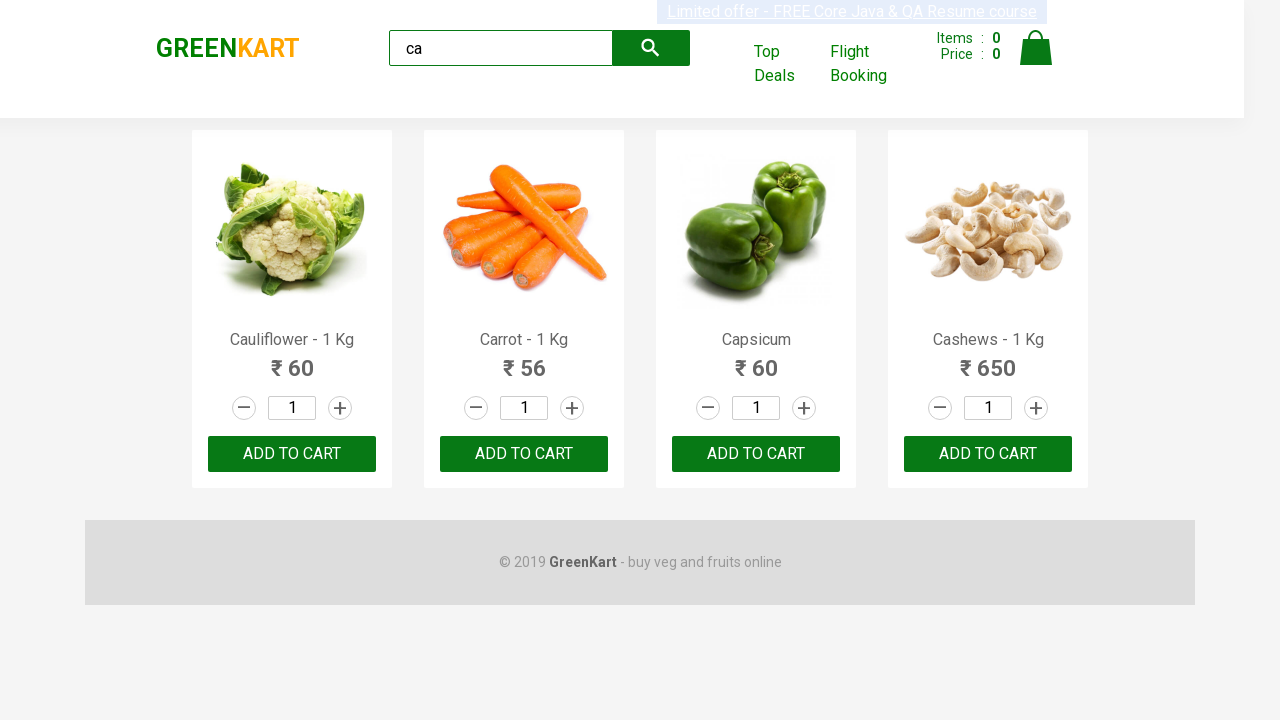

Extracted product name: Carrot - 1 Kg
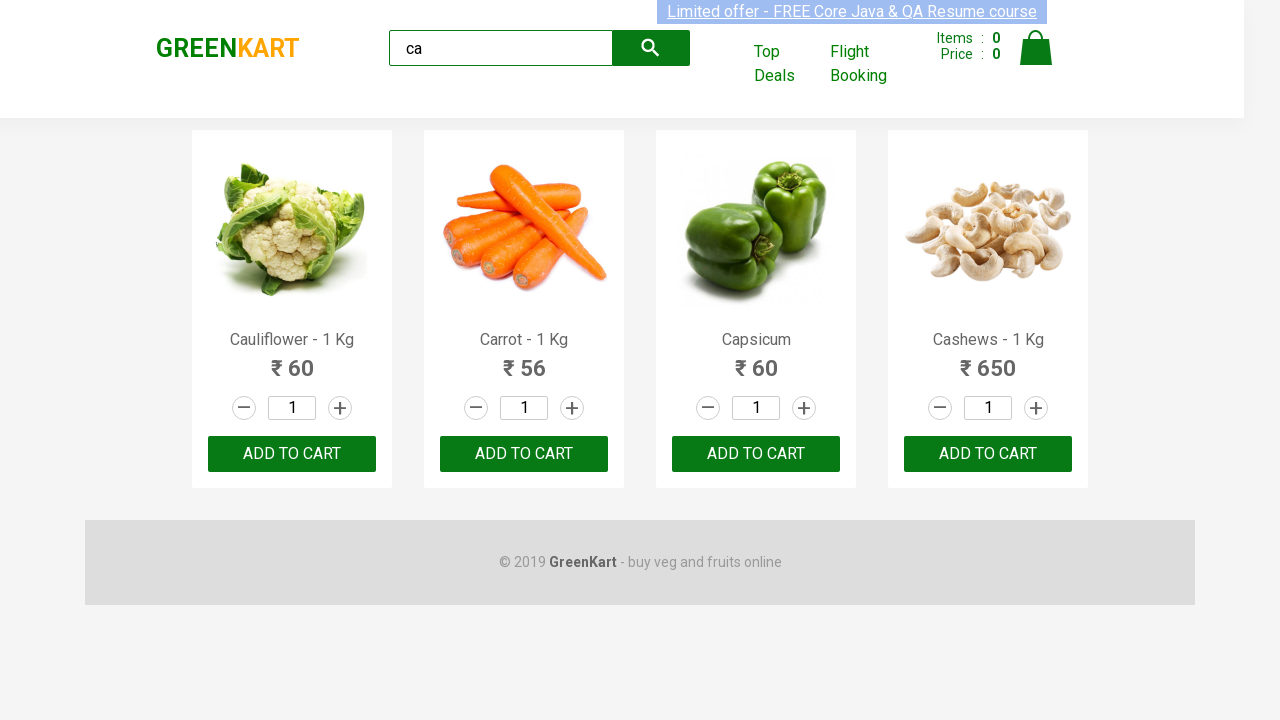

Extracted product name: Capsicum
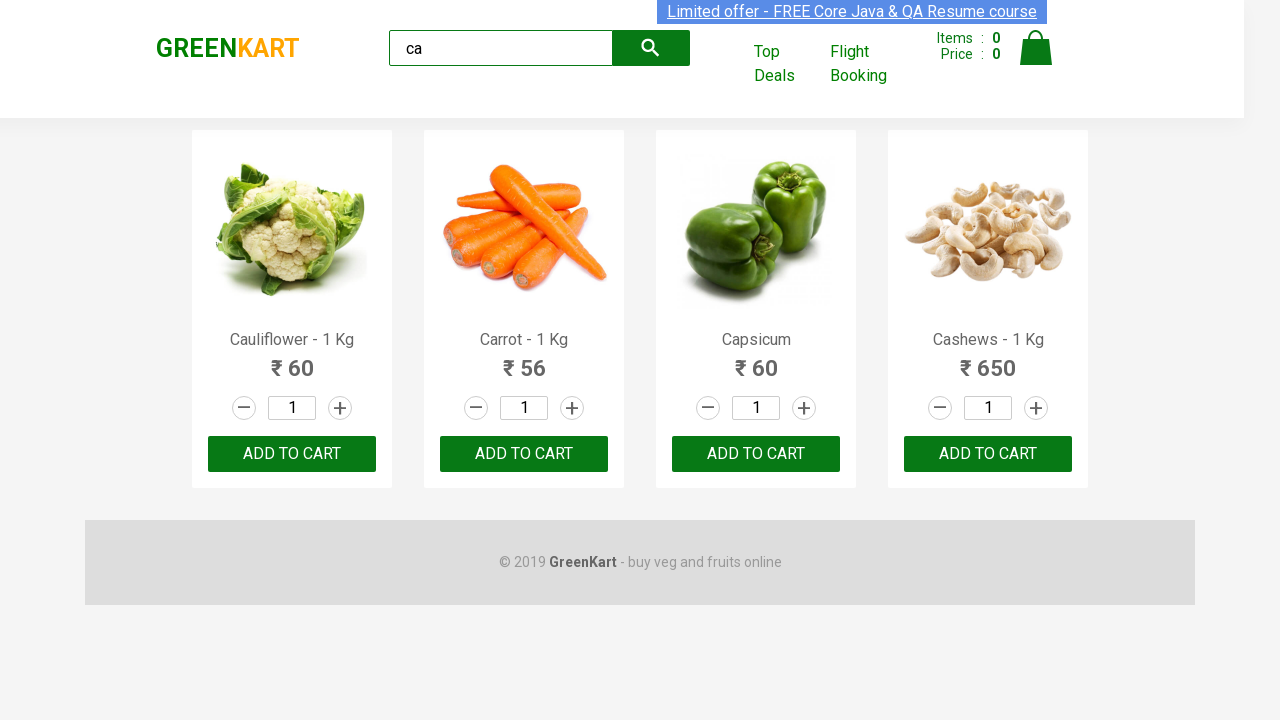

Extracted product name: Cashews - 1 Kg
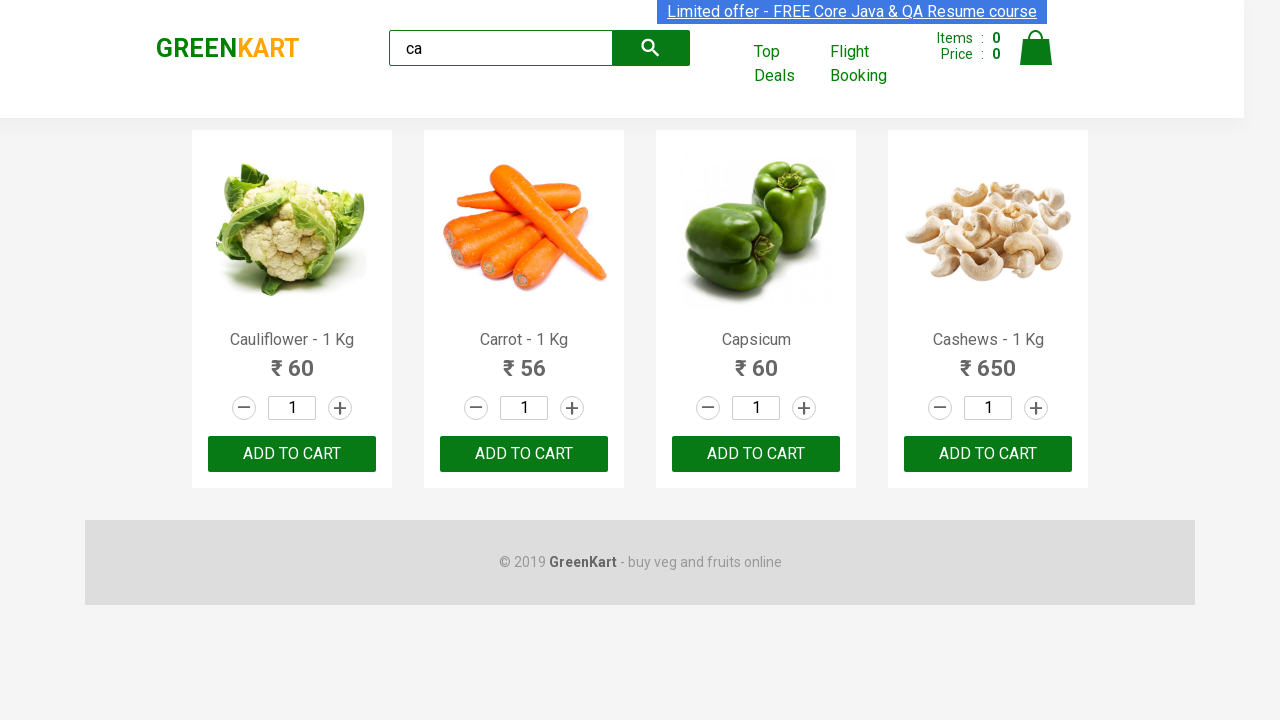

Found Cashews product and clicked add to cart button at (988, 454) on .products .product >> nth=3 >> button
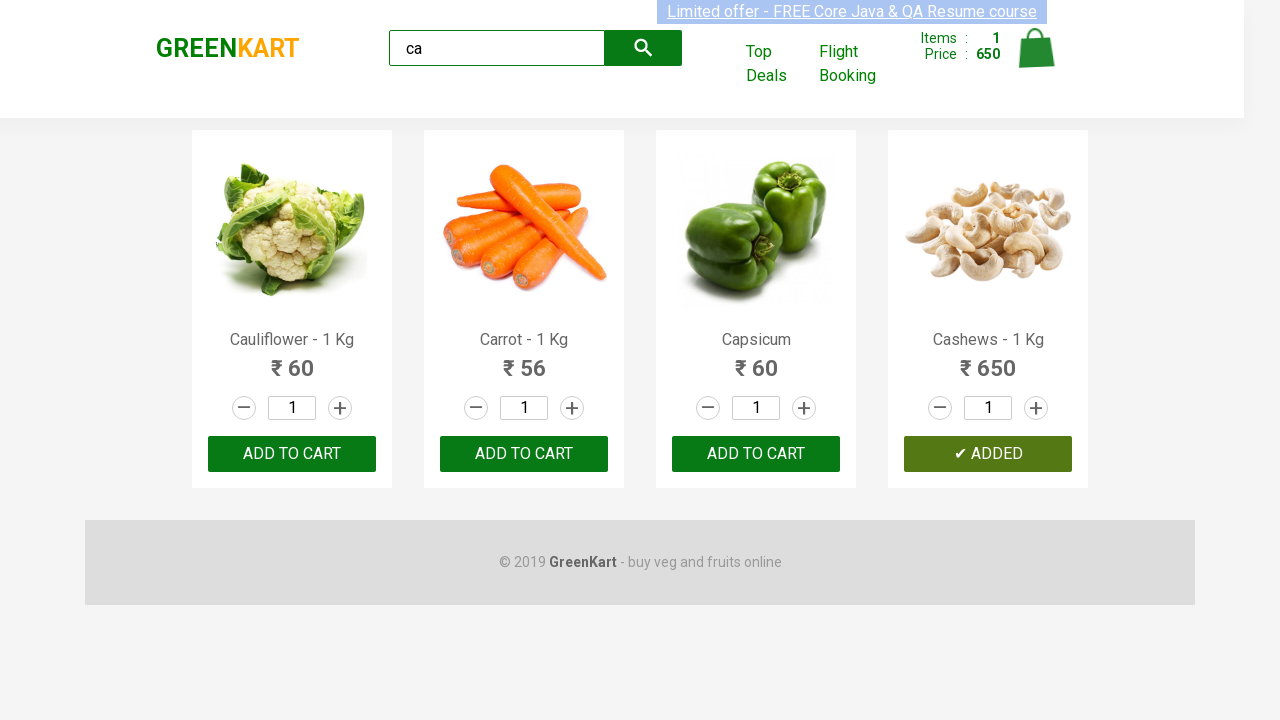

Brand logo element is visible on the page
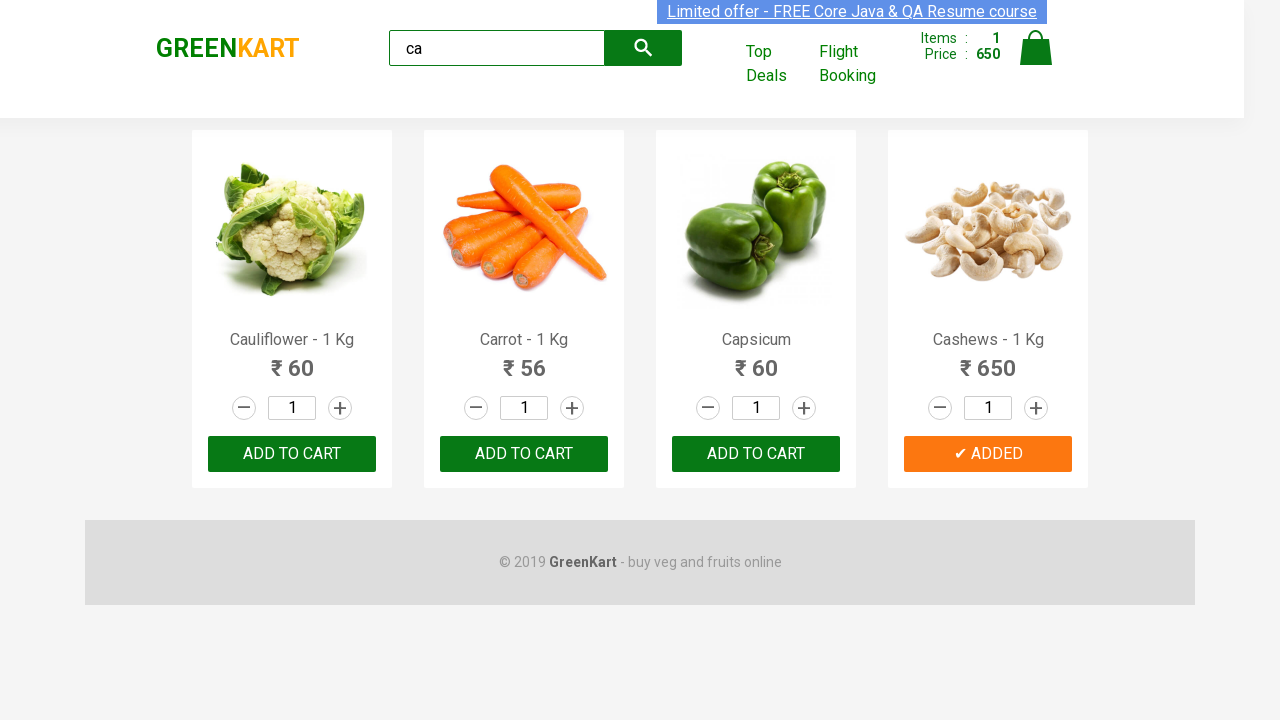

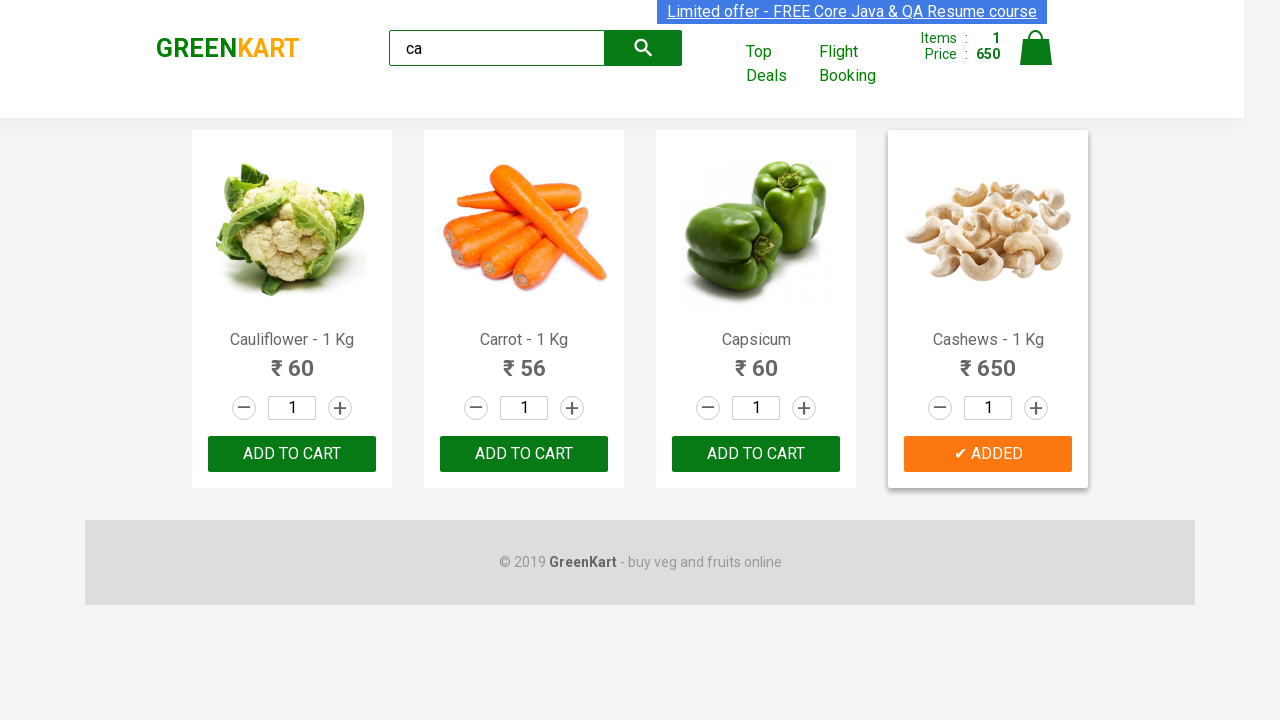